Solves a mathematical challenge by reading a value from the page, calculating the result using a logarithmic formula, and submitting the answer along with checkbox selections

Starting URL: https://suninjuly.github.io/math.html

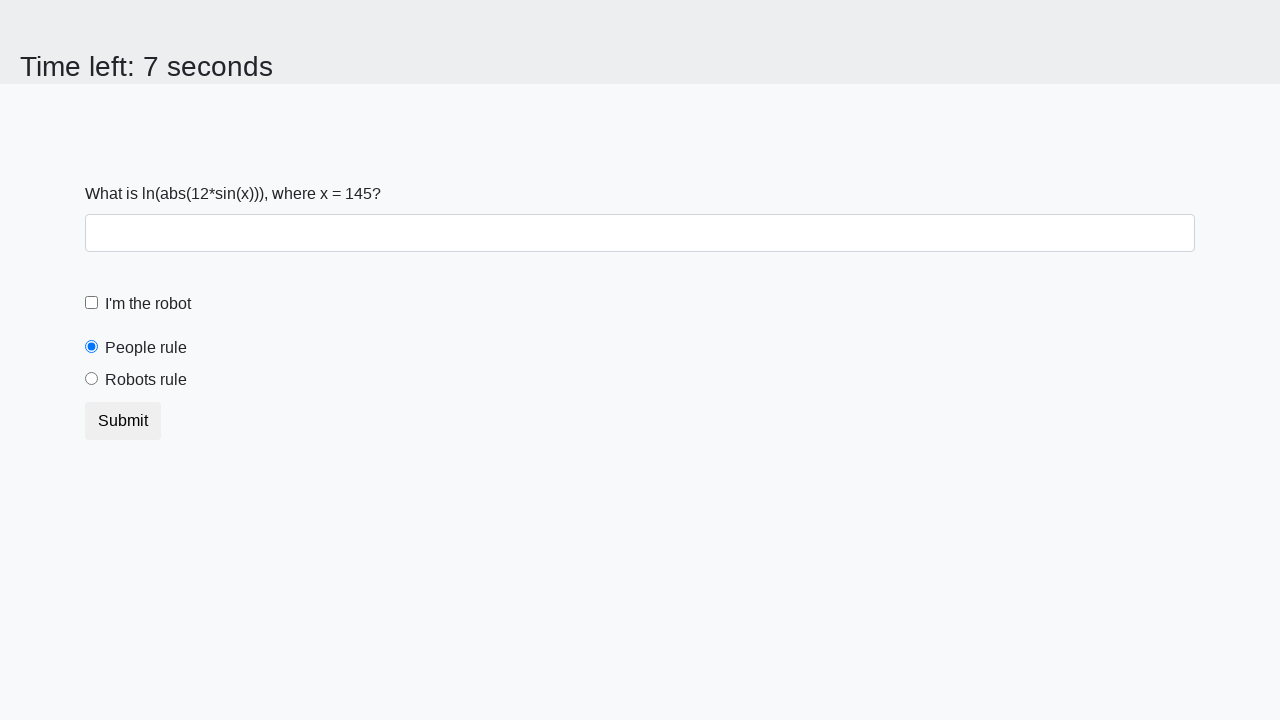

Located the input value element
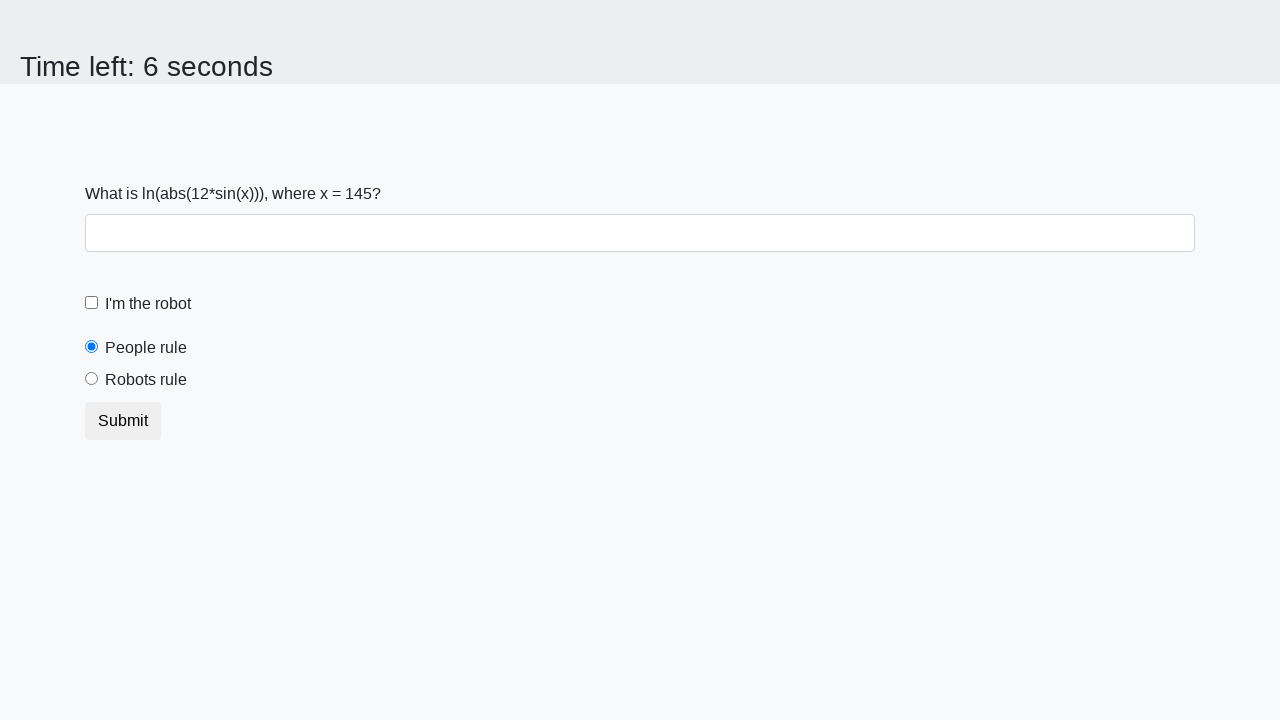

Retrieved input value from page: 145
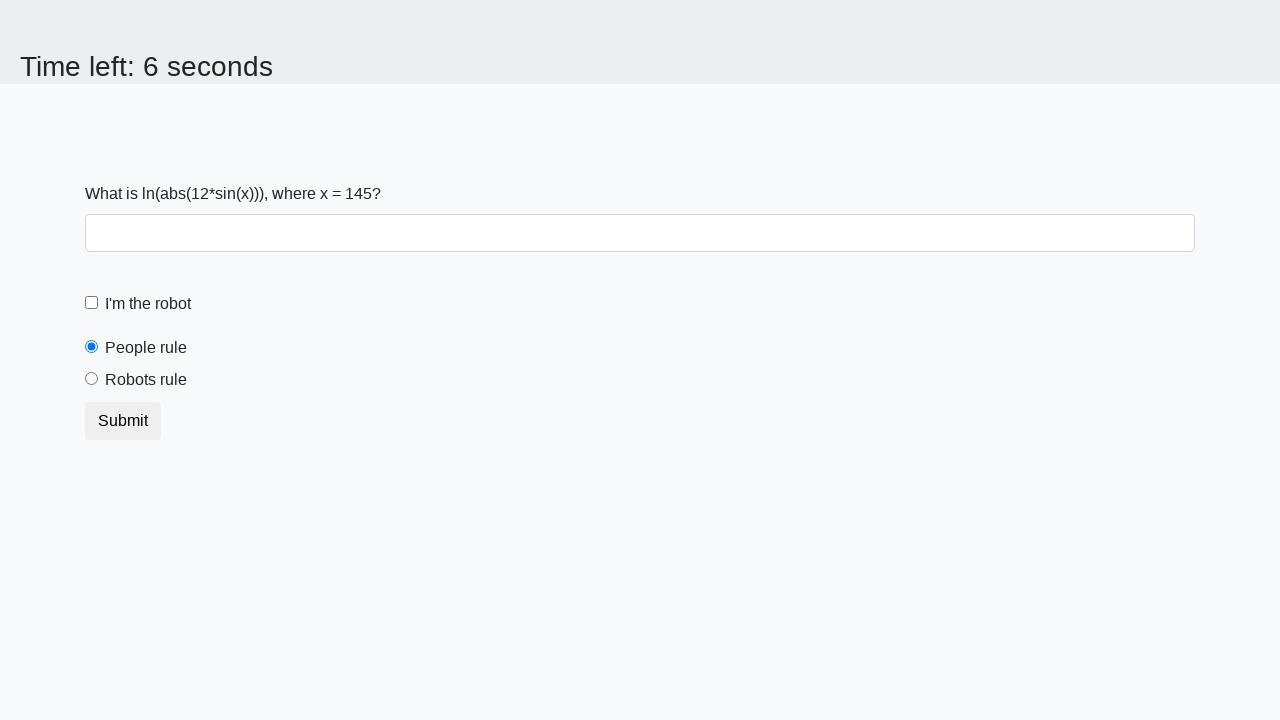

Calculated result using logarithmic formula: 1.725074992871048
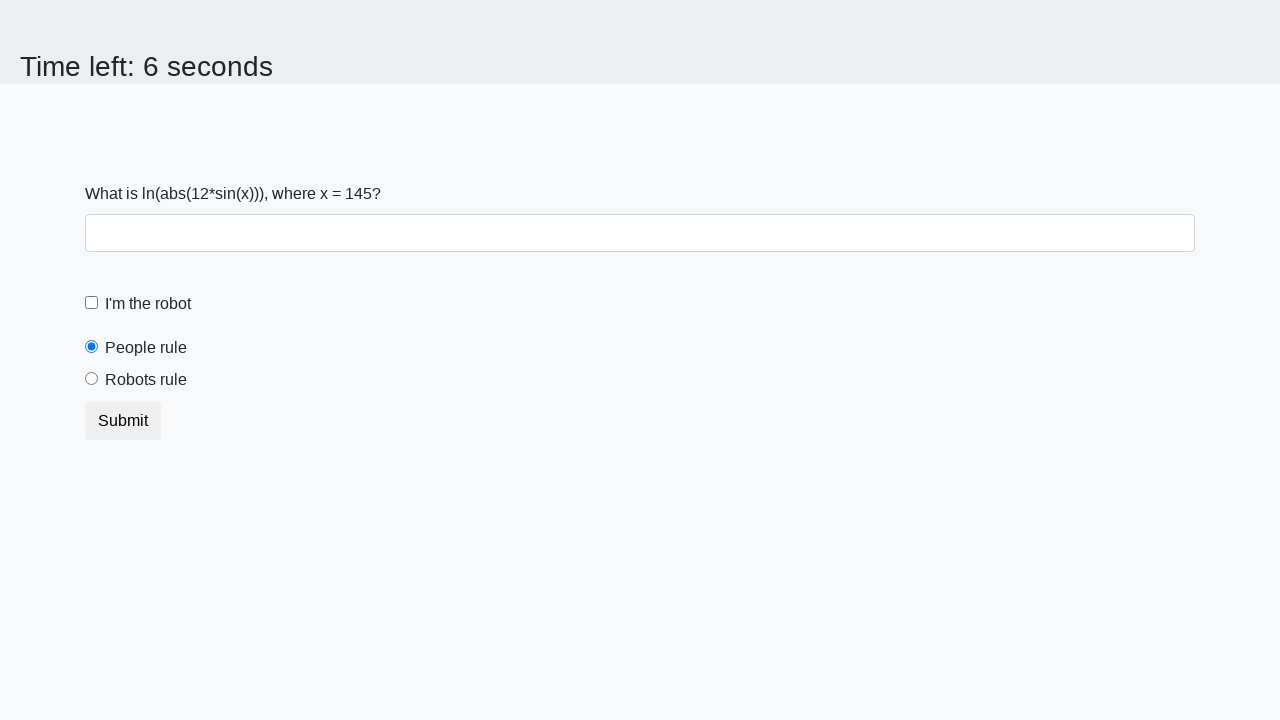

Filled answer field with calculated value: 1.725074992871048 on #answer
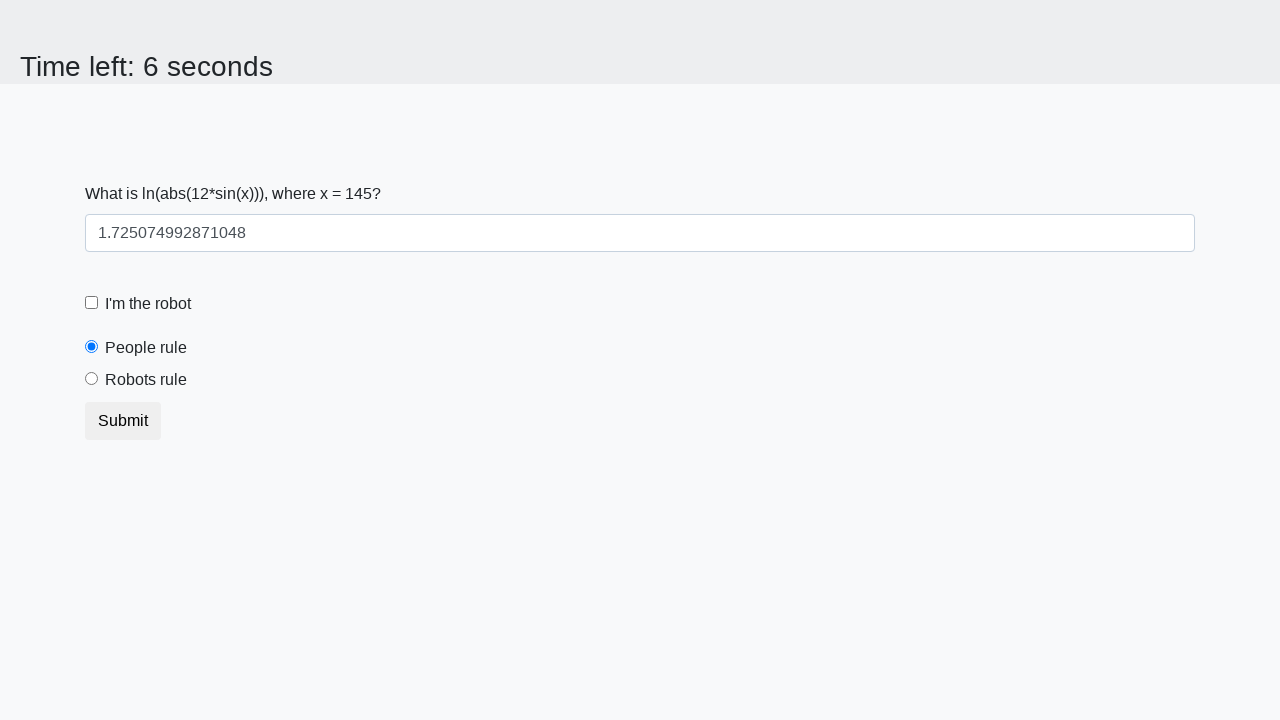

Clicked the robot checkbox at (92, 303) on #robotCheckbox
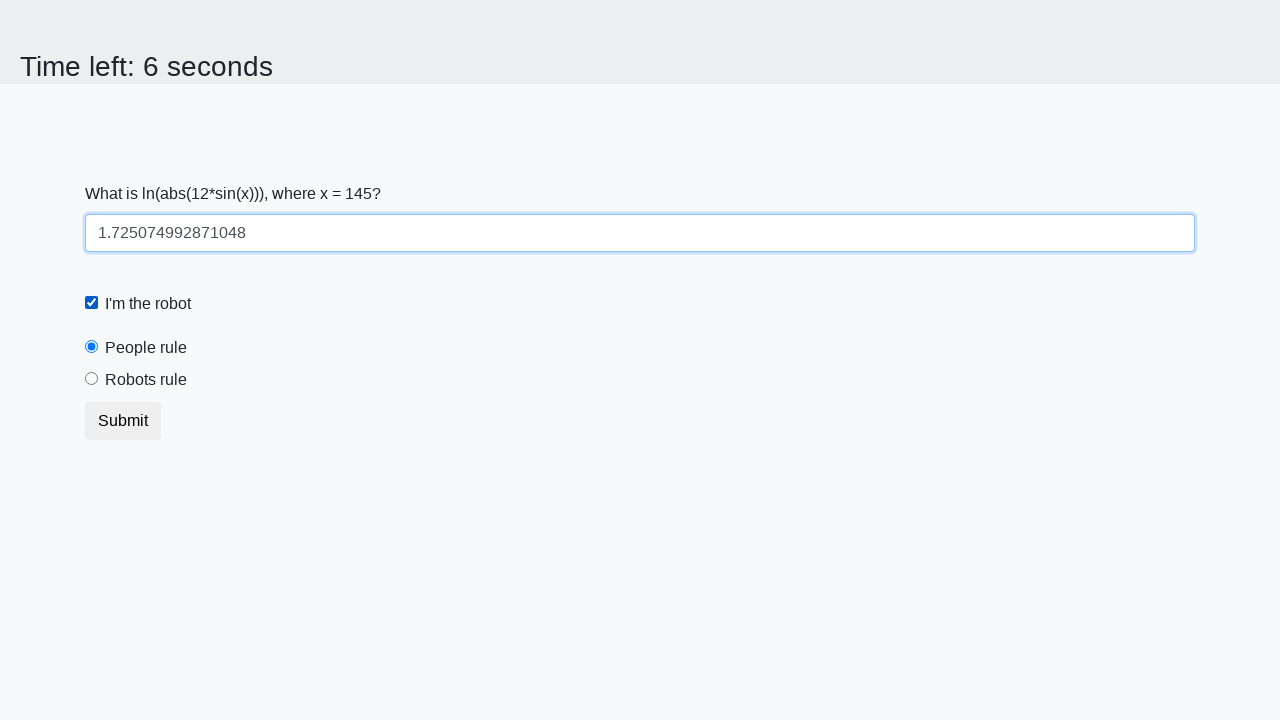

Clicked the robots rule radio button at (92, 379) on #robotsRule
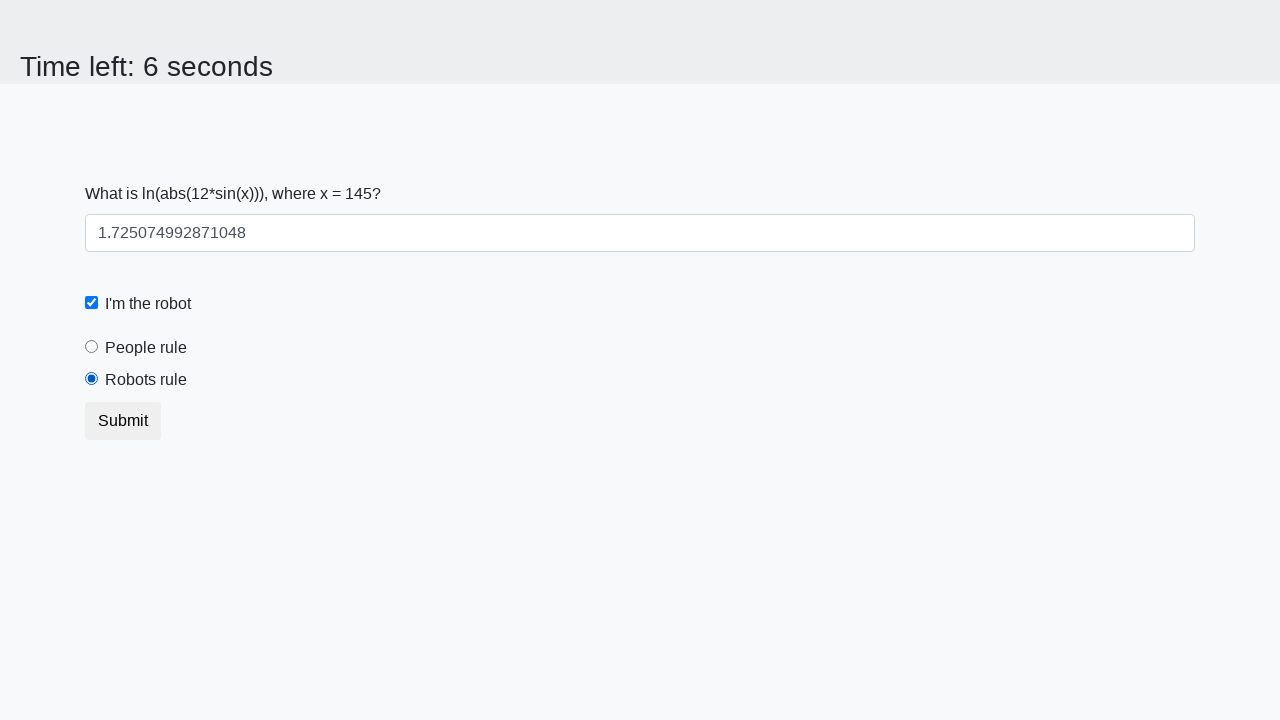

Clicked the submit button at (123, 421) on button.btn
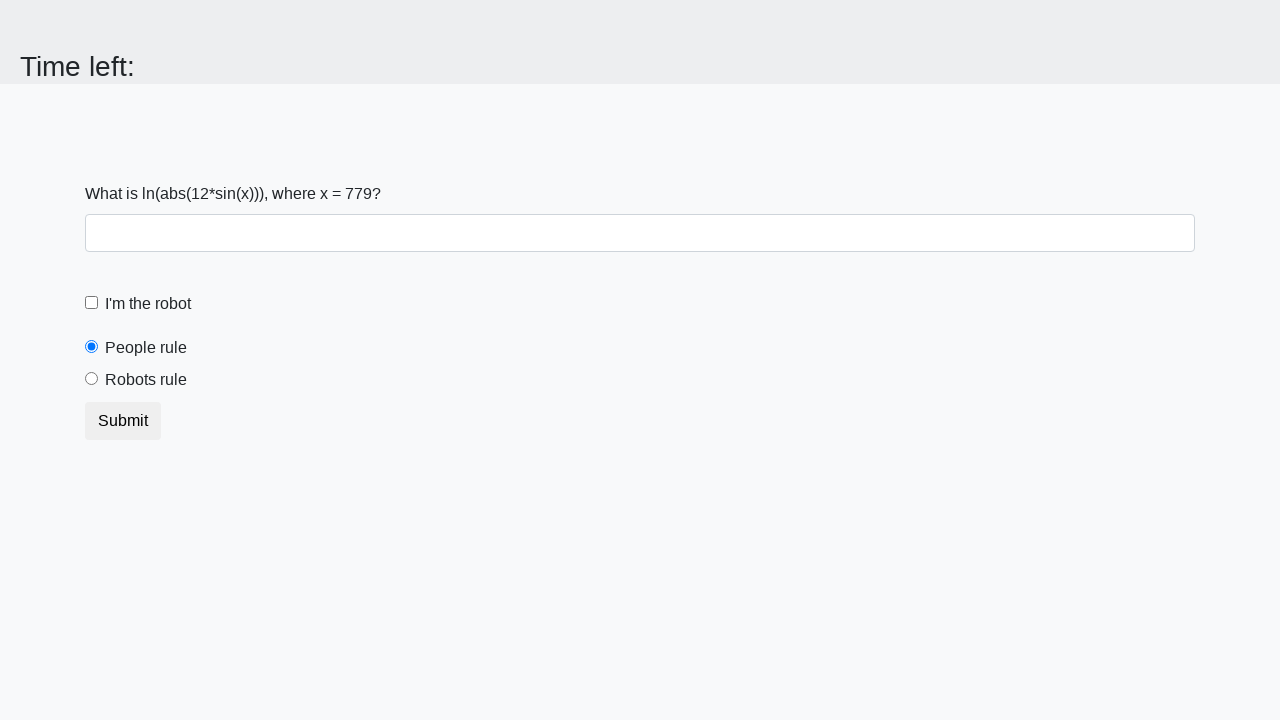

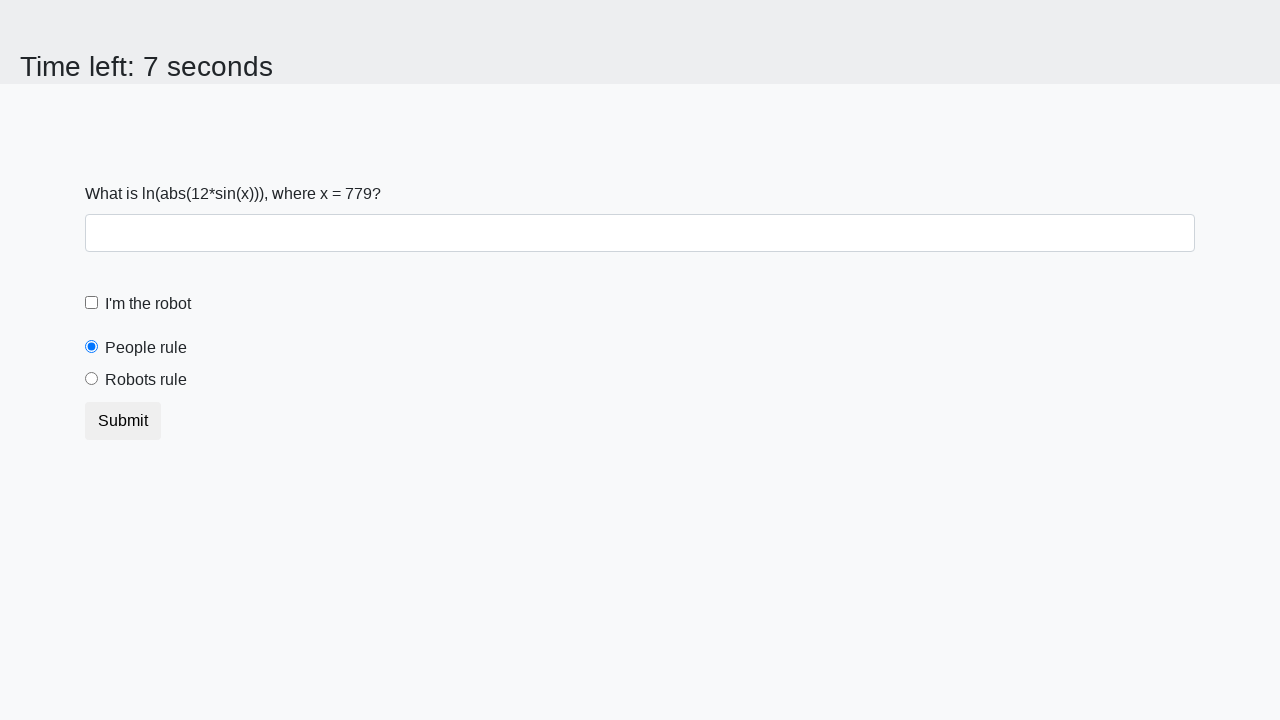